Tests a GFR (Glomerular Filtration Rate) medical calculator by selecting gender, entering patient data (creatinine, age, weight, height), clicking calculate, and verifying multiple result fields

Starting URL: https://13gp.by/%D0%B8%D0%BD%D1%84%D0%BE%D1%80%D0%BC%D0%B0%D1%86%D0%B8%D1%8F/%D0%BC%D0%B5%D0%B4%D0%B8%D1%86%D0%B8%D0%BD%D1%81%D0%BA%D0%B8%D0%B5-%D0%BA%D0%B0%D0%BB%D1%8C%D0%BA%D1%83%D0%BB%D1%8F%D1%82%D0%BE%D1%80%D1%8B/%D1%80%D0%B0%D1%81%D1%87%D0%B5%D1%82-%D1%81%D0%BA%D0%BE%D1%80%D0%BE%D1%81%D1%82%D0%B8-%D0%BA%D0%BB%D1%83%D0%B1%D0%BE%D1%87%D0%BA%D0%BE%D0%B2%D0%BE%D0%B9-%D1%84%D0%B8%D0%BB%D1%8C%D1%82%D1%80%D0%B0%D1%86%D0%B8%D0%B8-%D1%81%D0%BA%D1%84

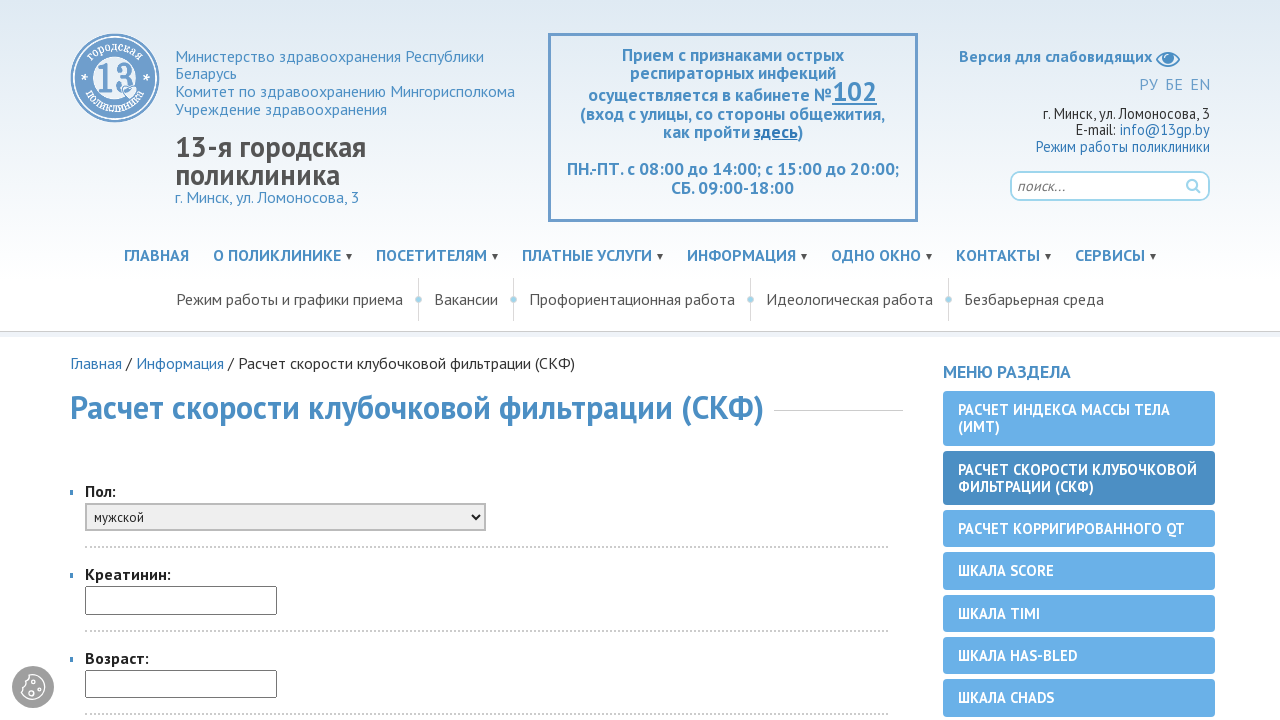

Selected gender 'женский' (female) from dropdown on #oSex
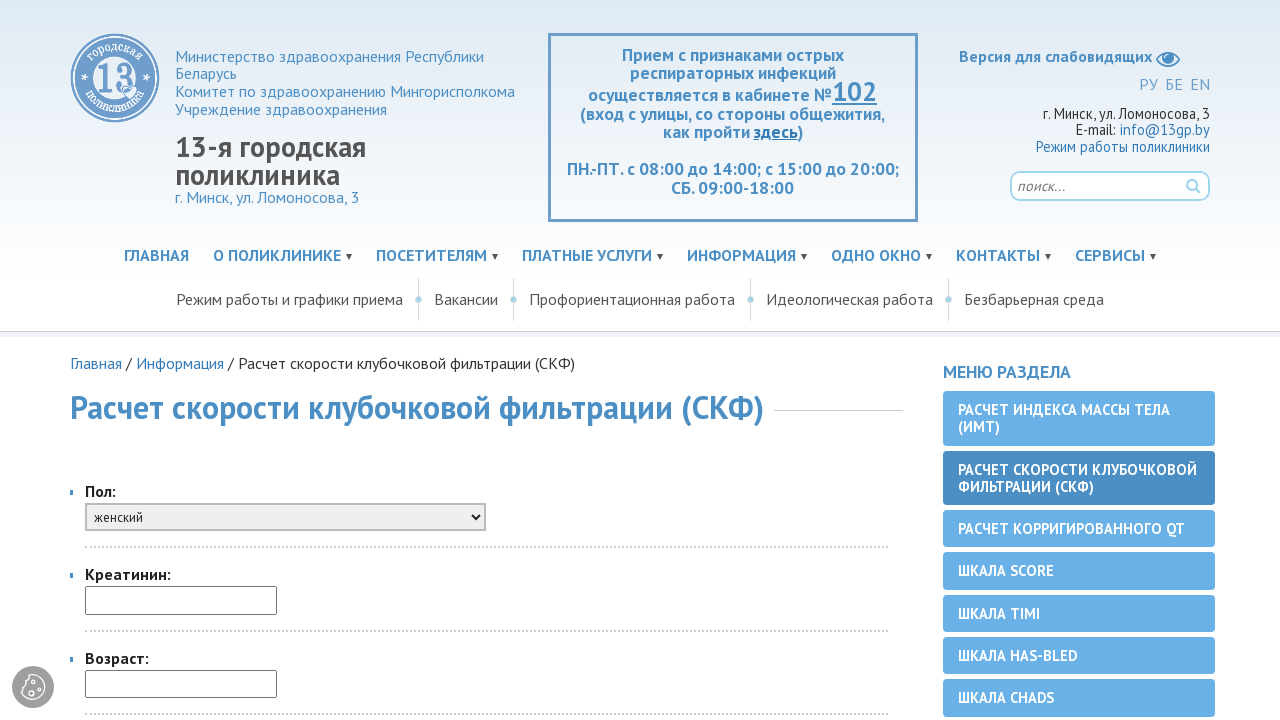

Entered creatinine value: 80 on #oCr
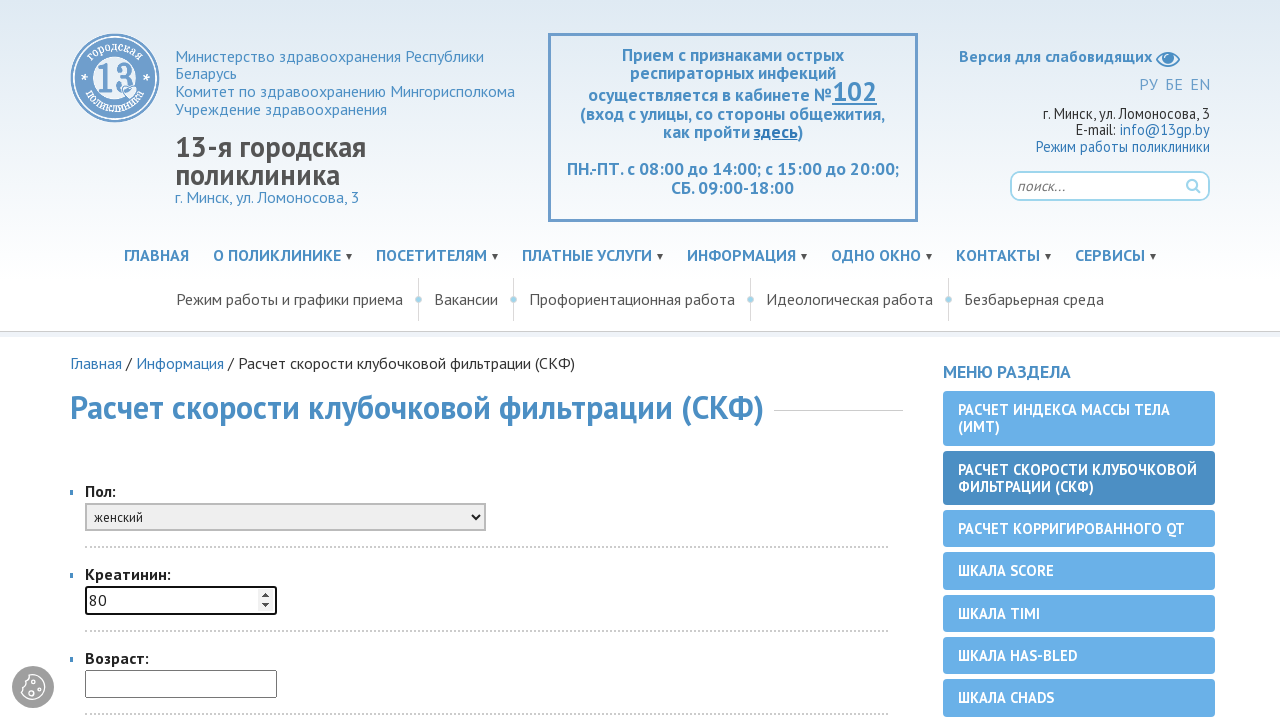

Entered age: 38 on #oAge
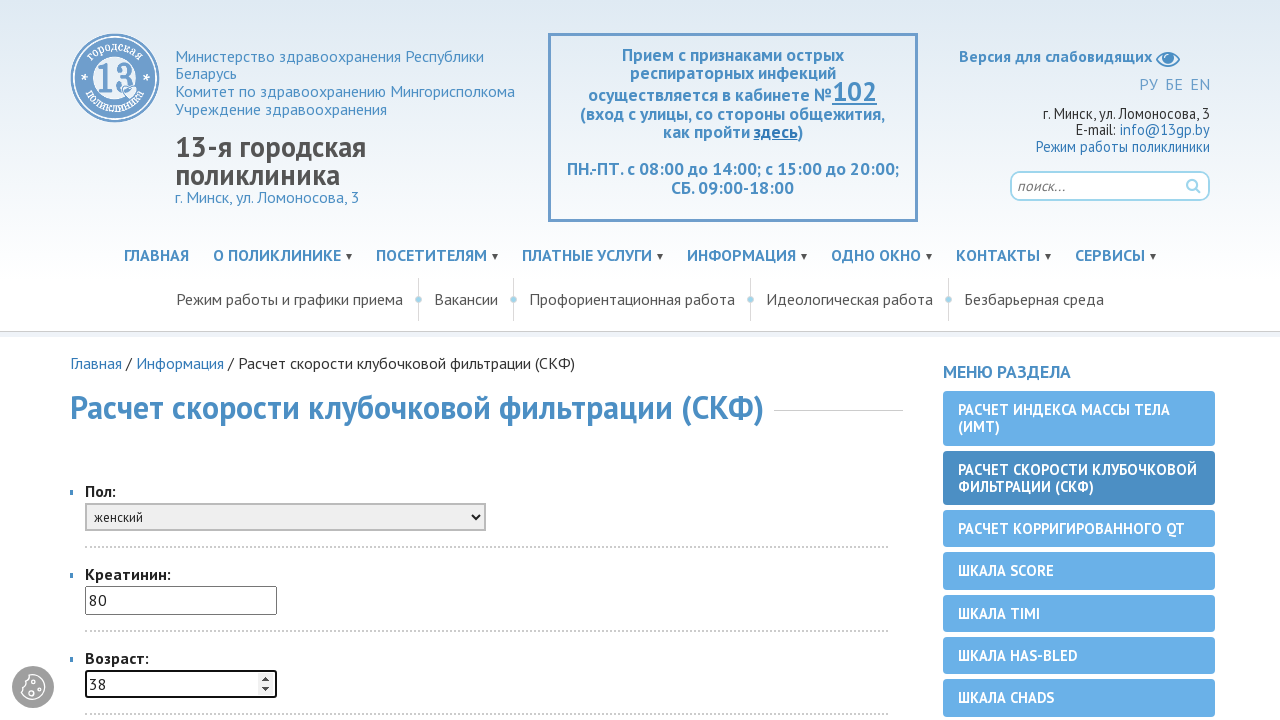

Entered weight: 55 on #oWeight
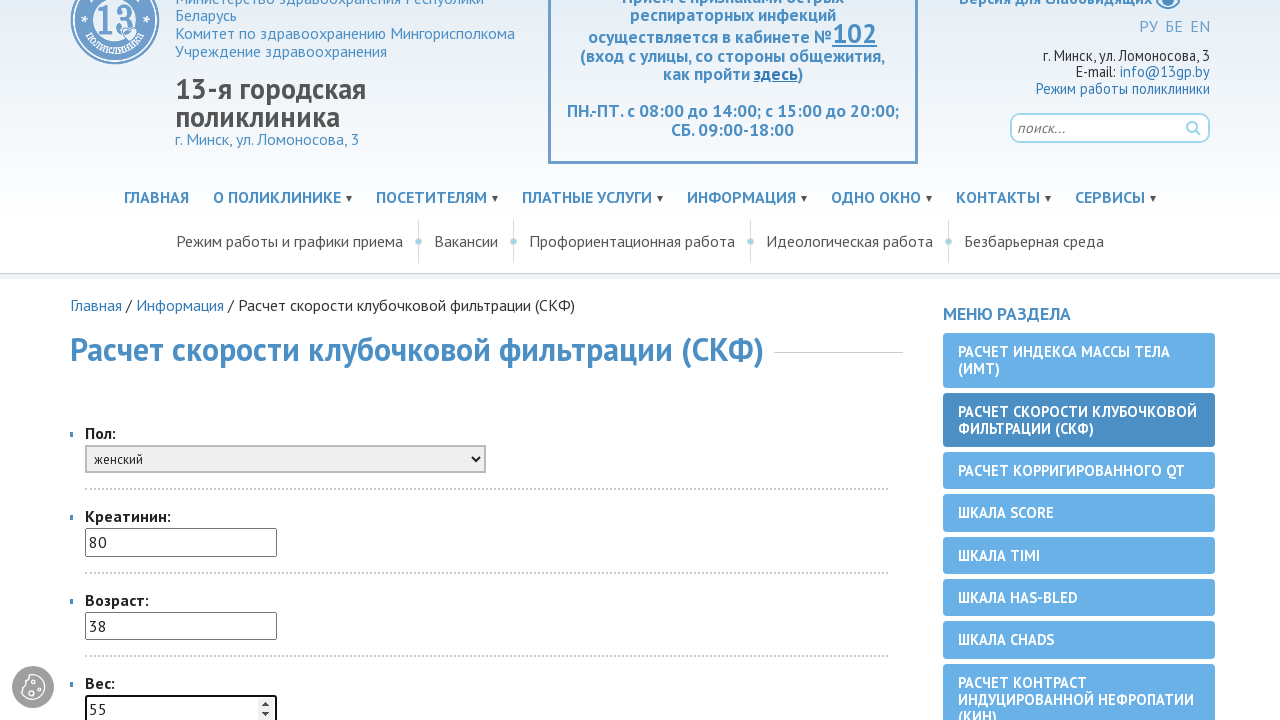

Entered height: 163 on #oHeight
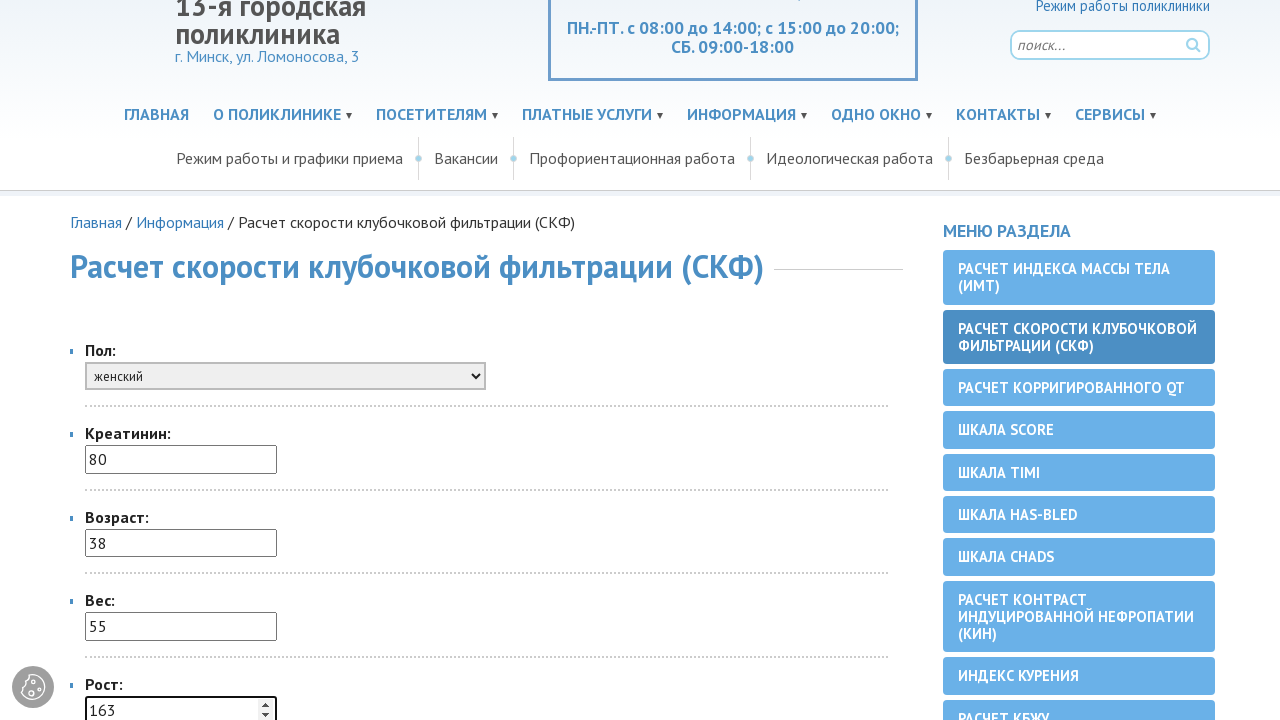

Clicked calculate button at (132, 360) on input[type='button']
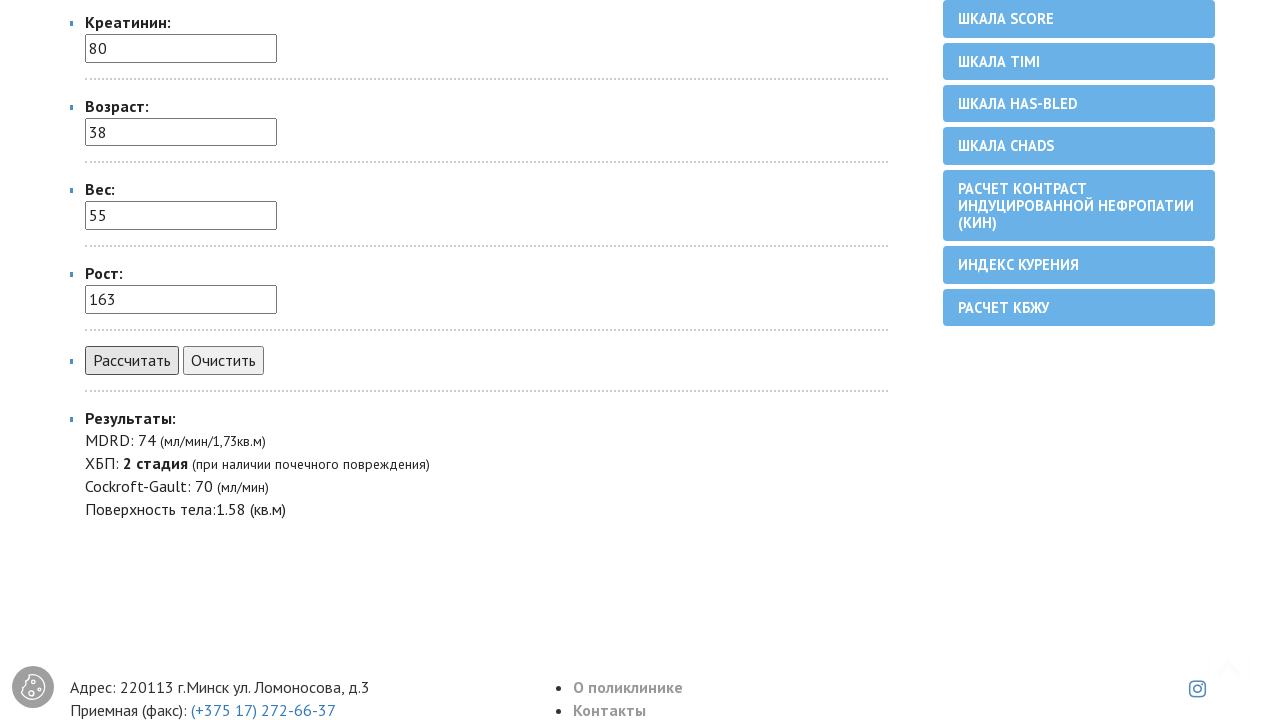

MDRD result field loaded
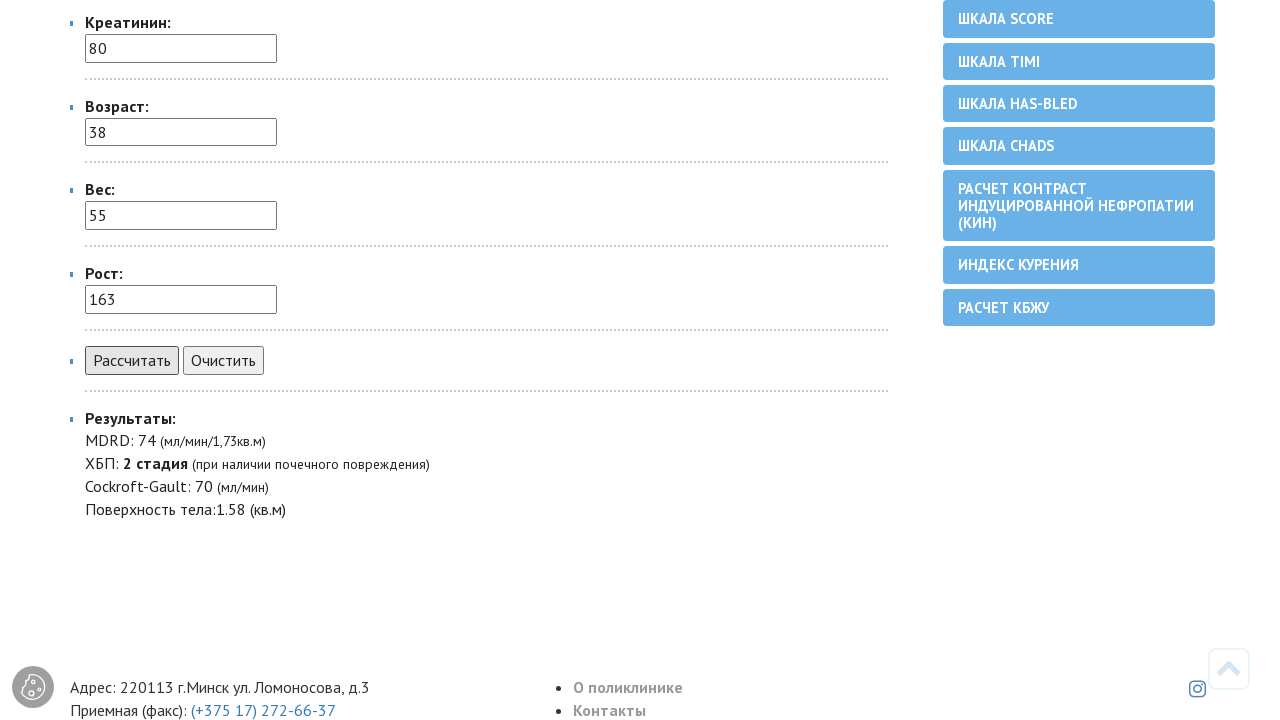

Verified MDRD result: 74 (мл/мин/1,73кв.м)
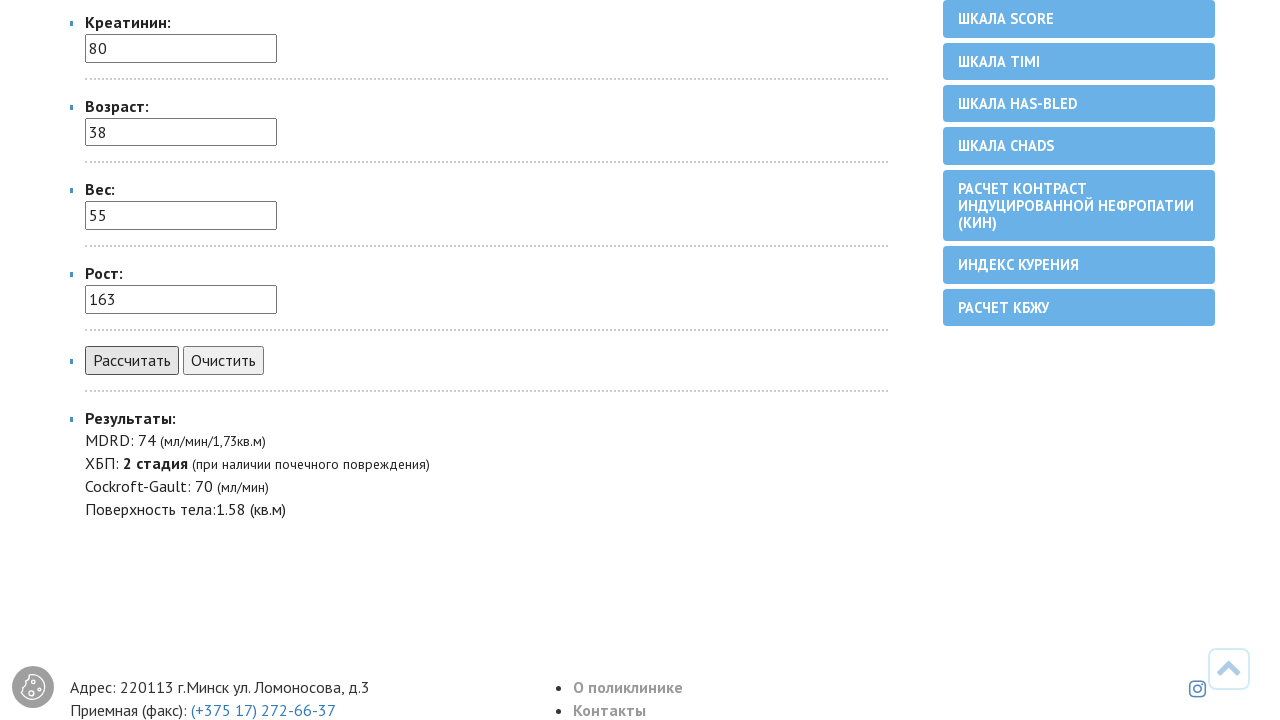

Verified ХБП (CKD stage) result: 2 стадия (при наличии почечного повреждения)
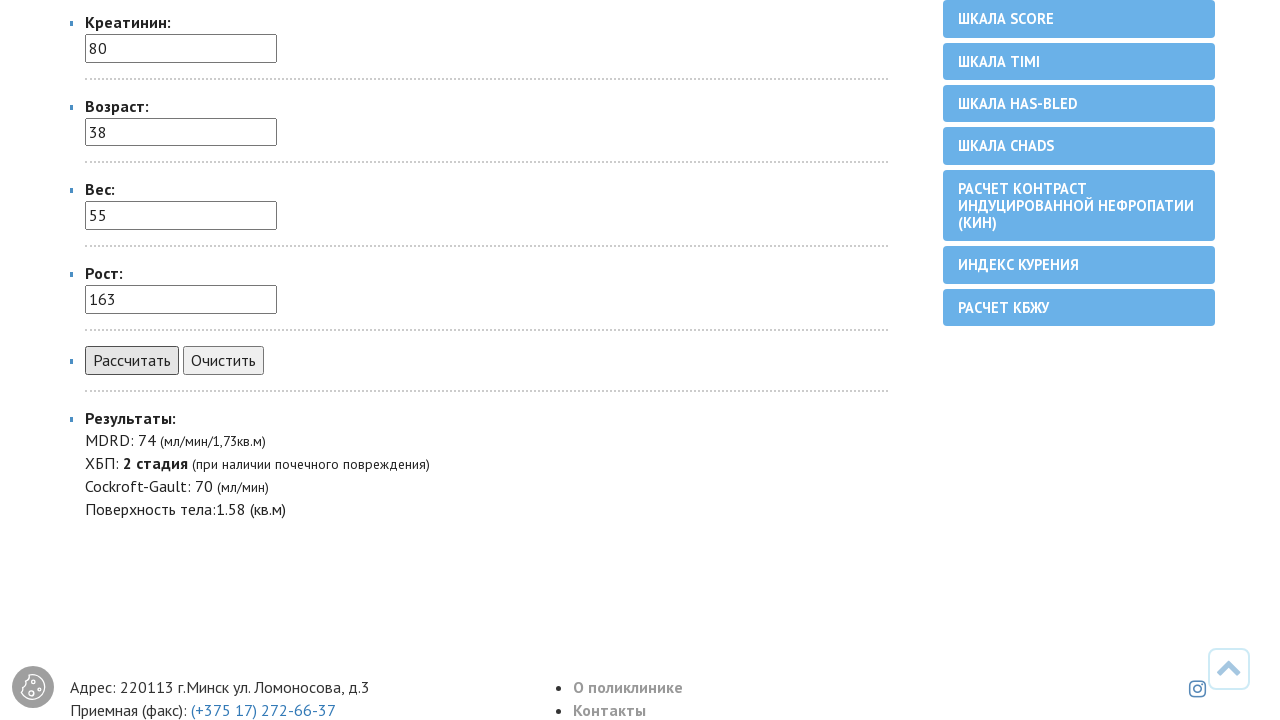

Verified Cockroft-Gault result: 70 (мл/мин)
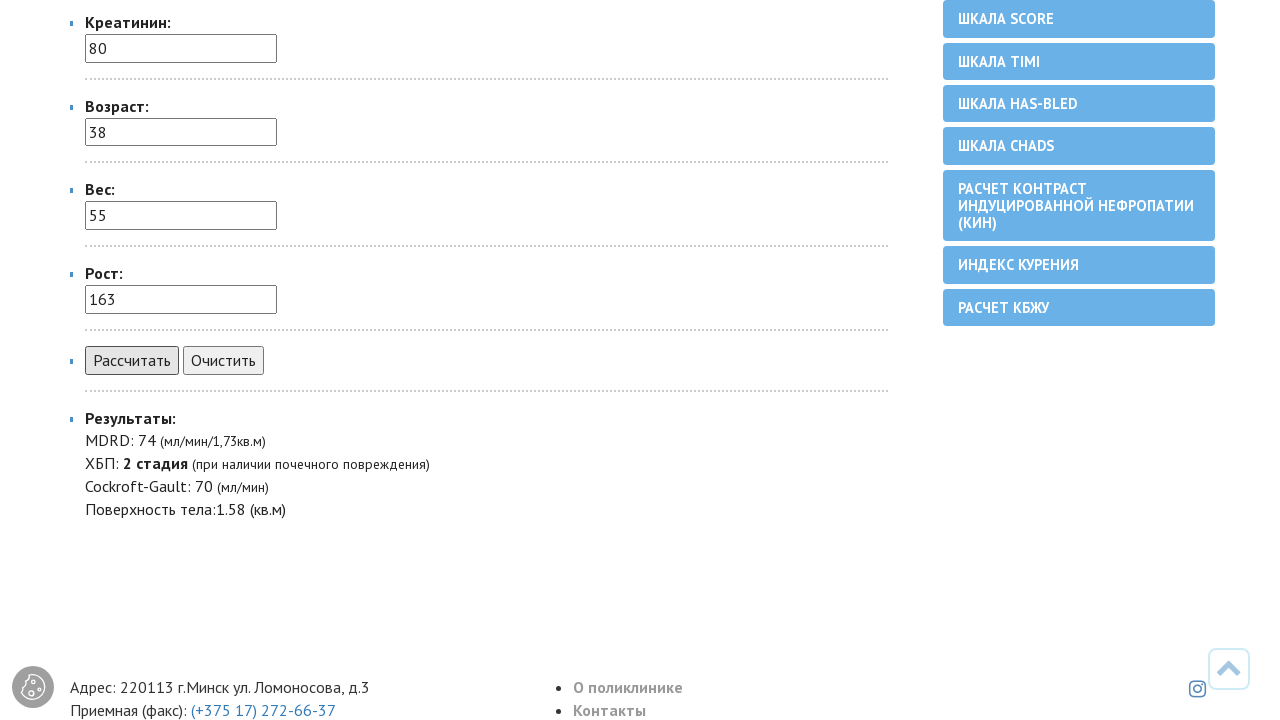

Verified body surface area (BSA) result: 1.58 (кв.м)
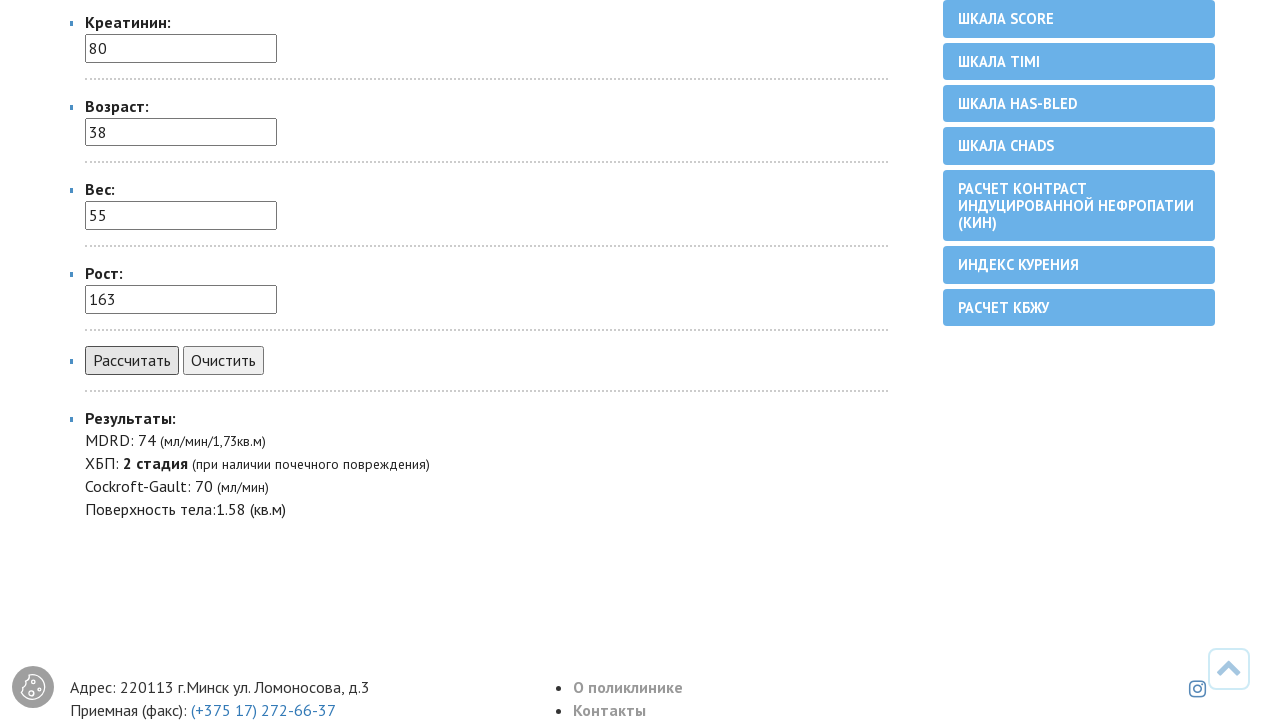

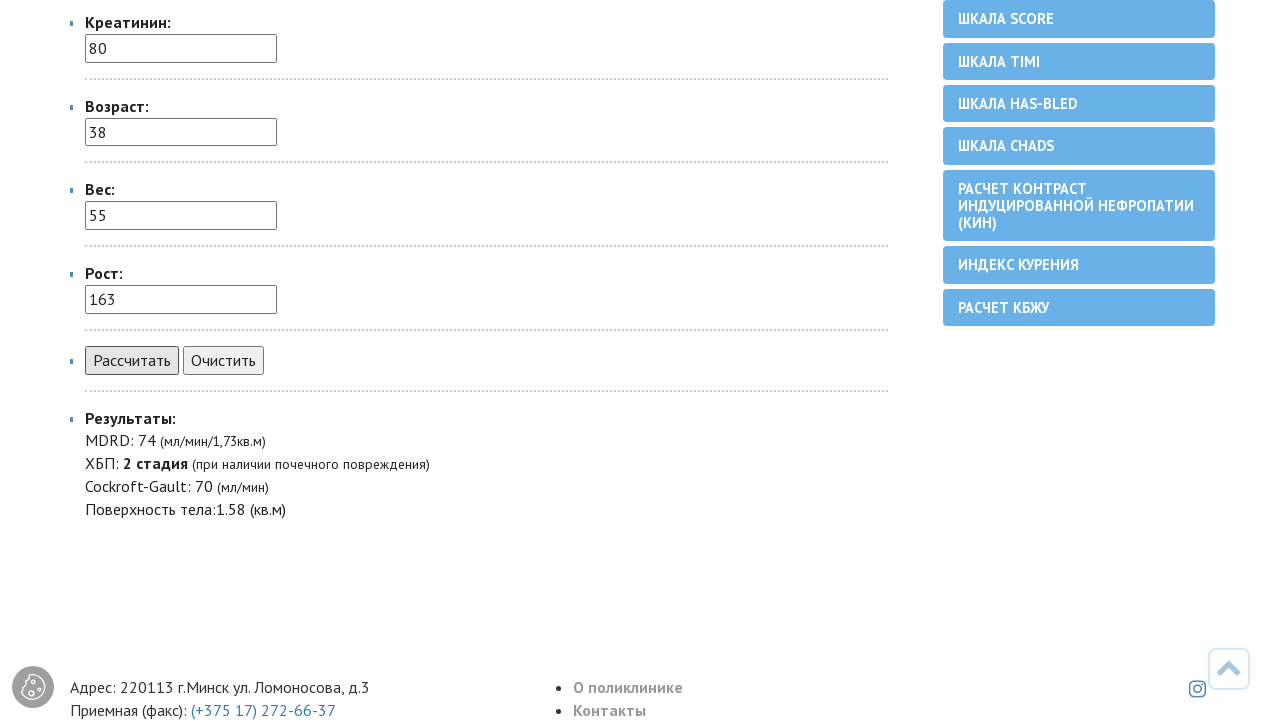